Tests the Dynamic Controls page by clicking the Enable button to enable a text input field, then entering text and verifying it was entered successfully.

Starting URL: https://the-internet.herokuapp.com/

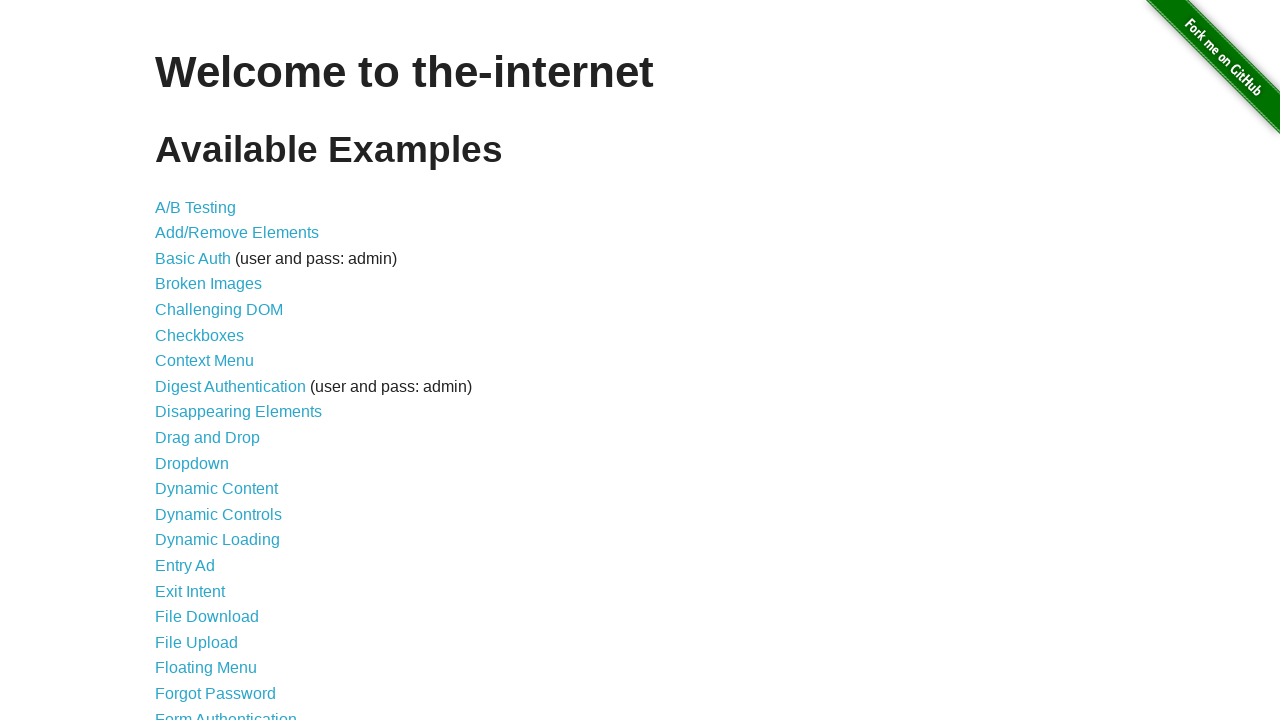

Clicked on 'Dynamic Controls' link at (218, 514) on text=Dynamic Controls
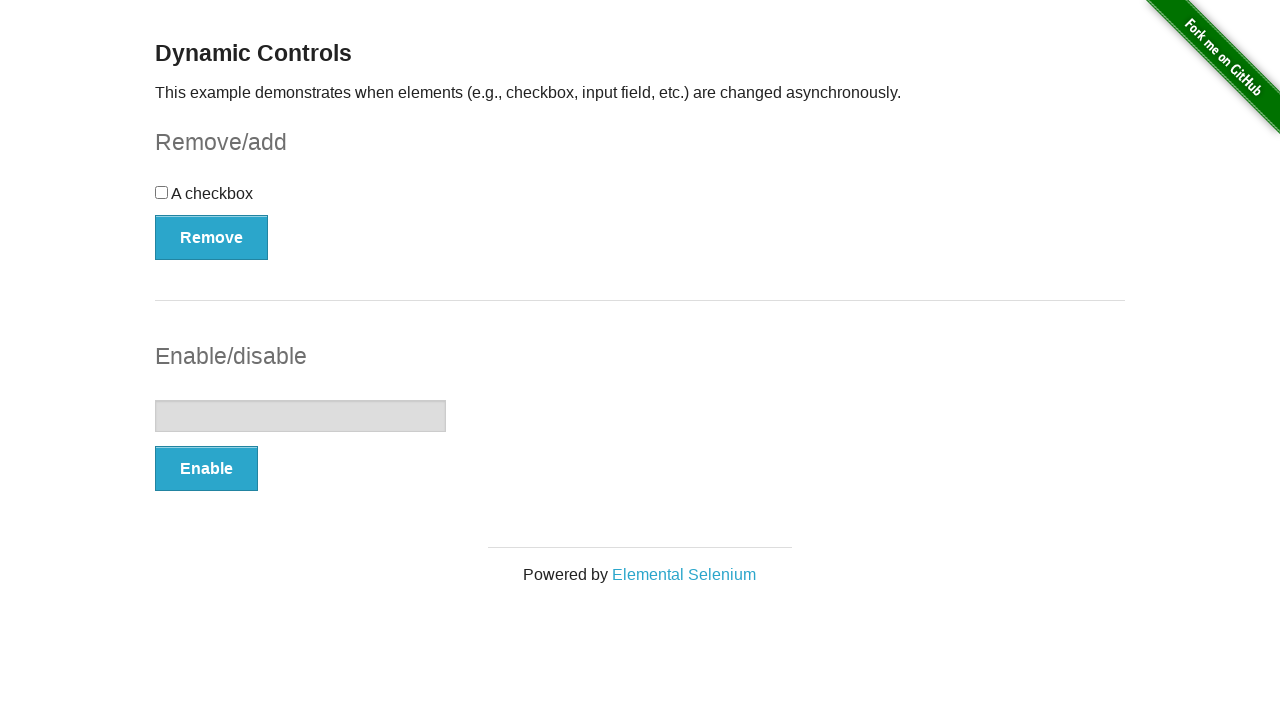

Clicked Enable button to enable text input field at (206, 469) on xpath=//button[text()='Enable']
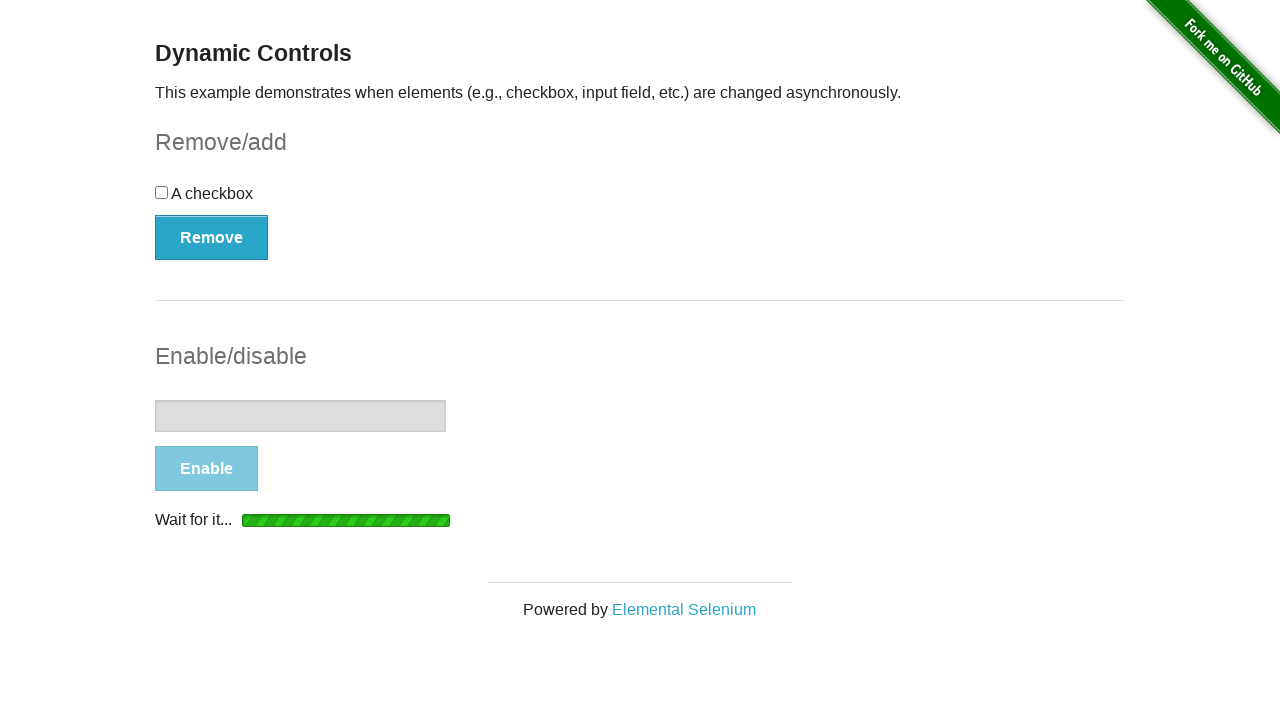

Waited for success message indicating input field is enabled
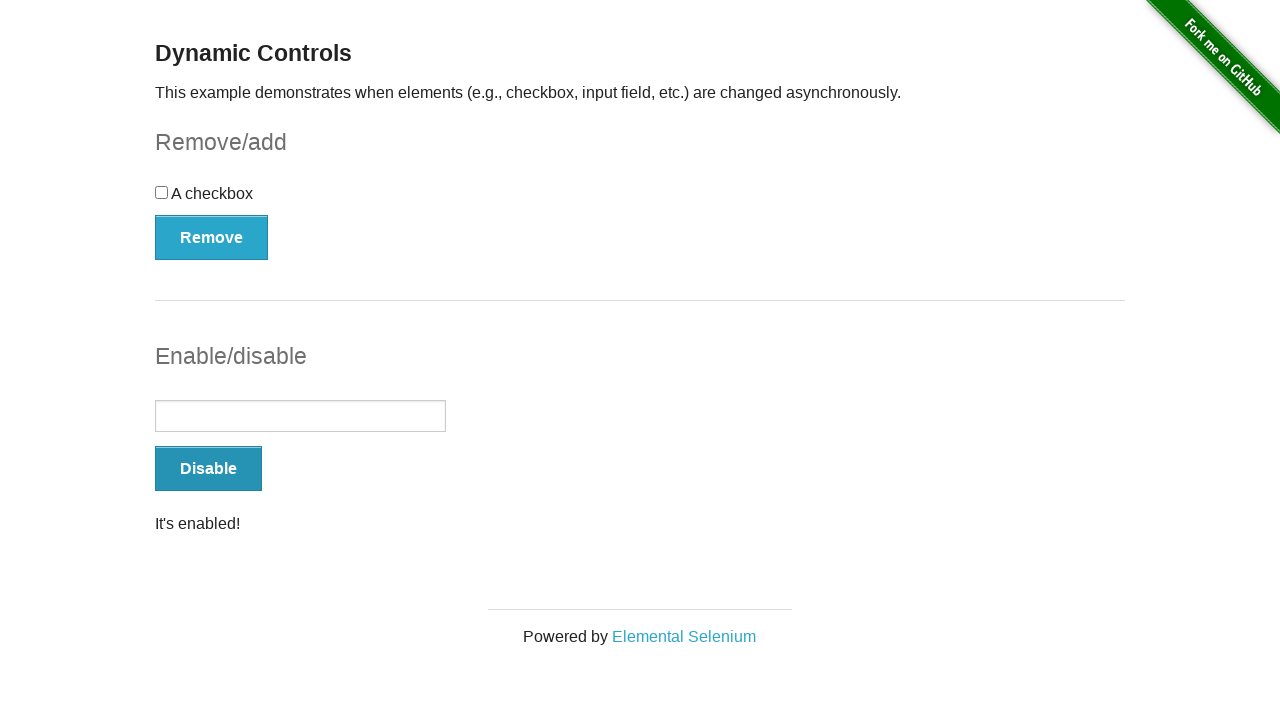

Entered 'Hello' in the text input field on input[type='text']
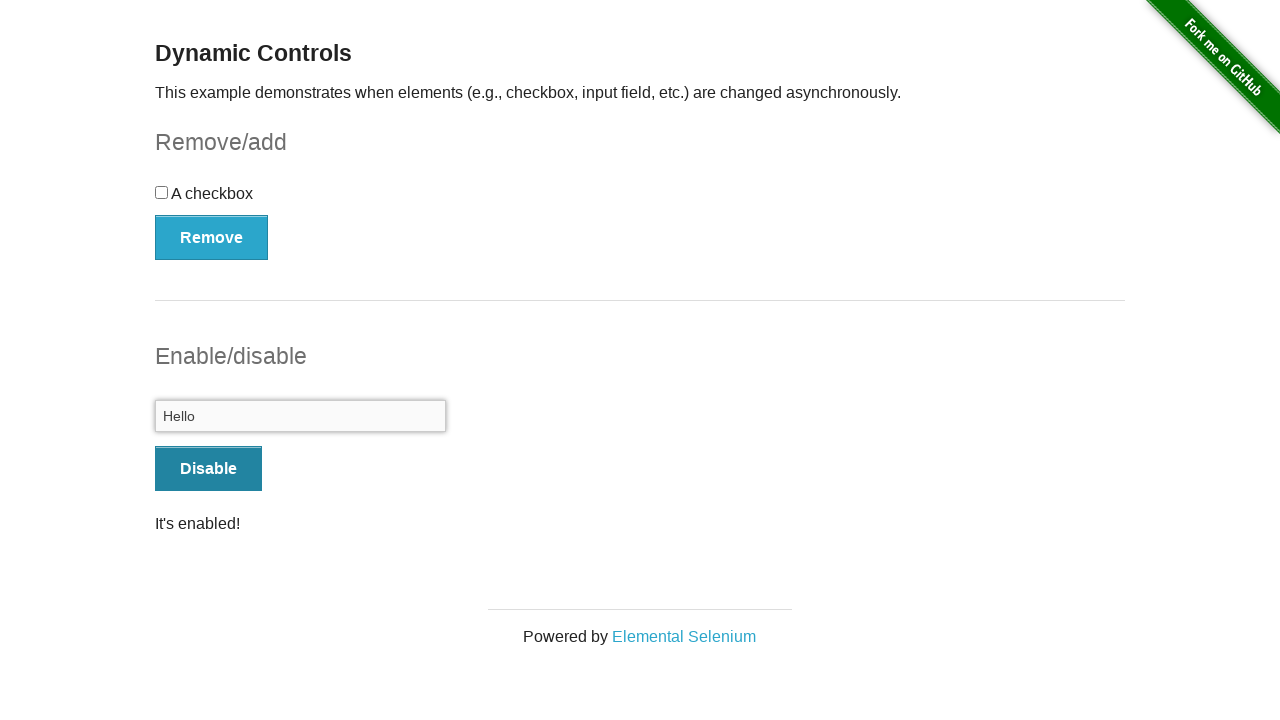

Verified text input field is displayed and accessible
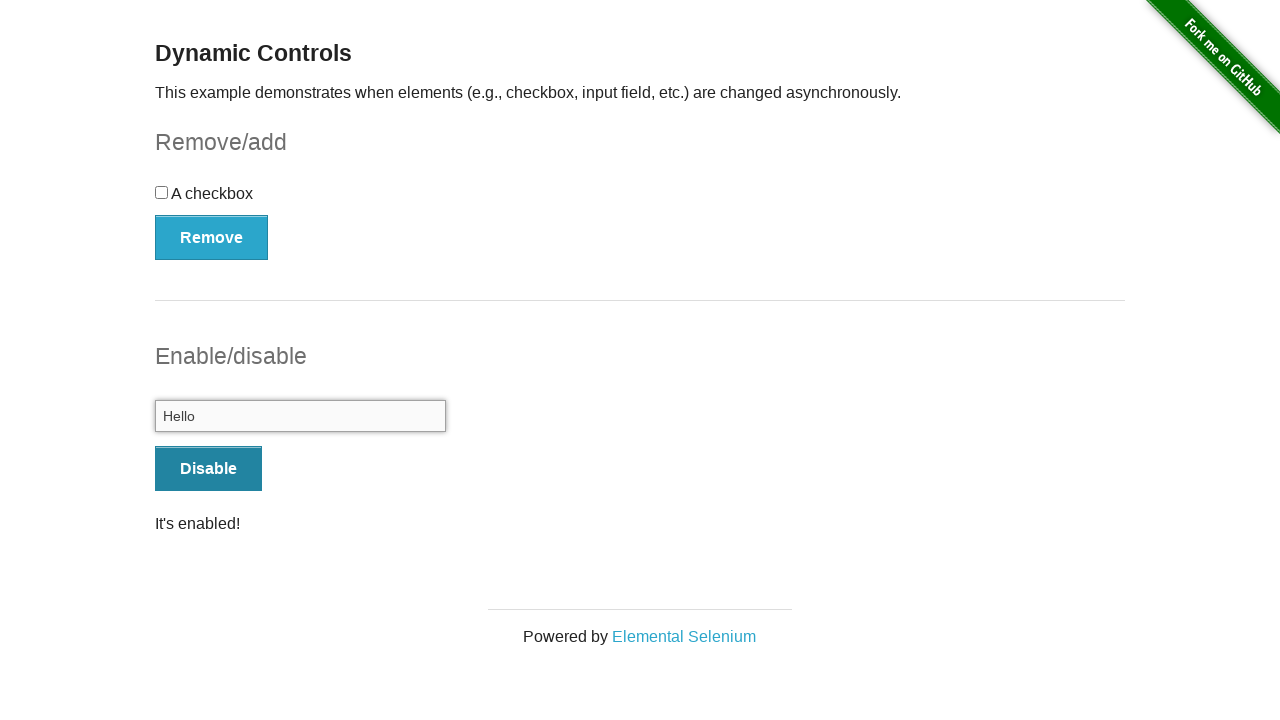

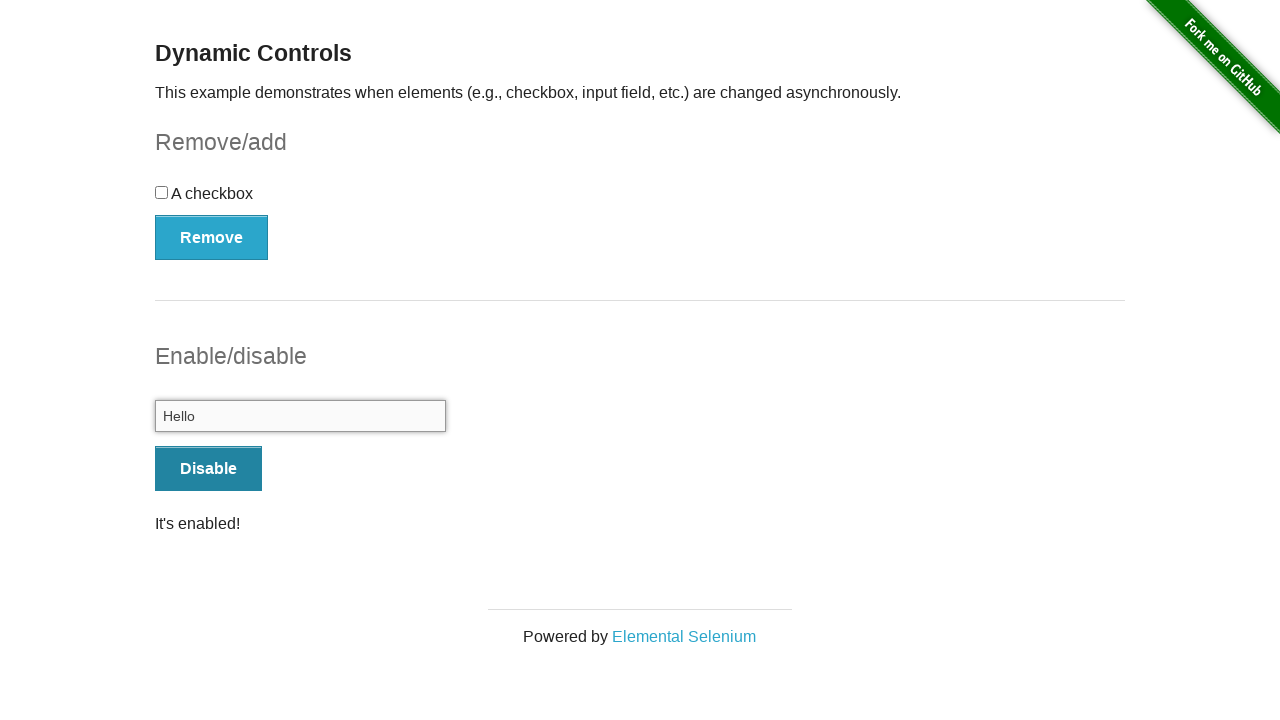